Tests clearing the complete state of all items by checking and unchecking toggle-all

Starting URL: https://demo.playwright.dev/todomvc

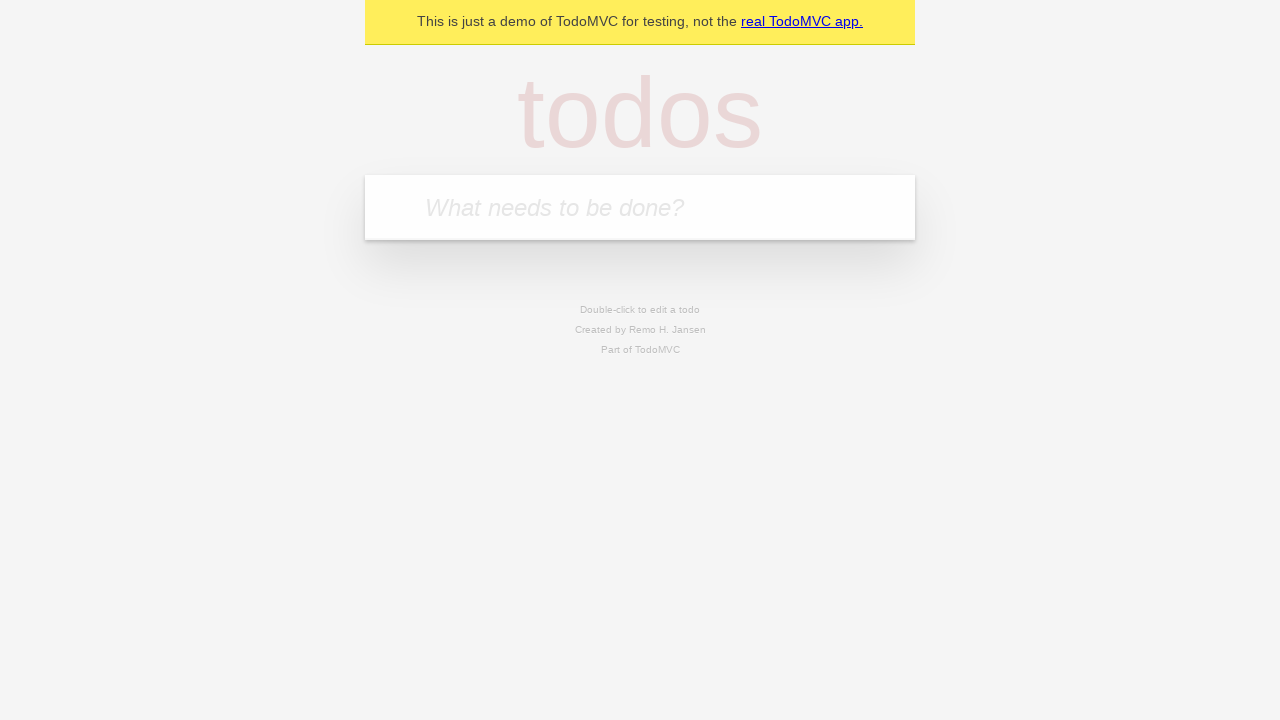

Filled first todo input with 'buy some cheese' on .new-todo
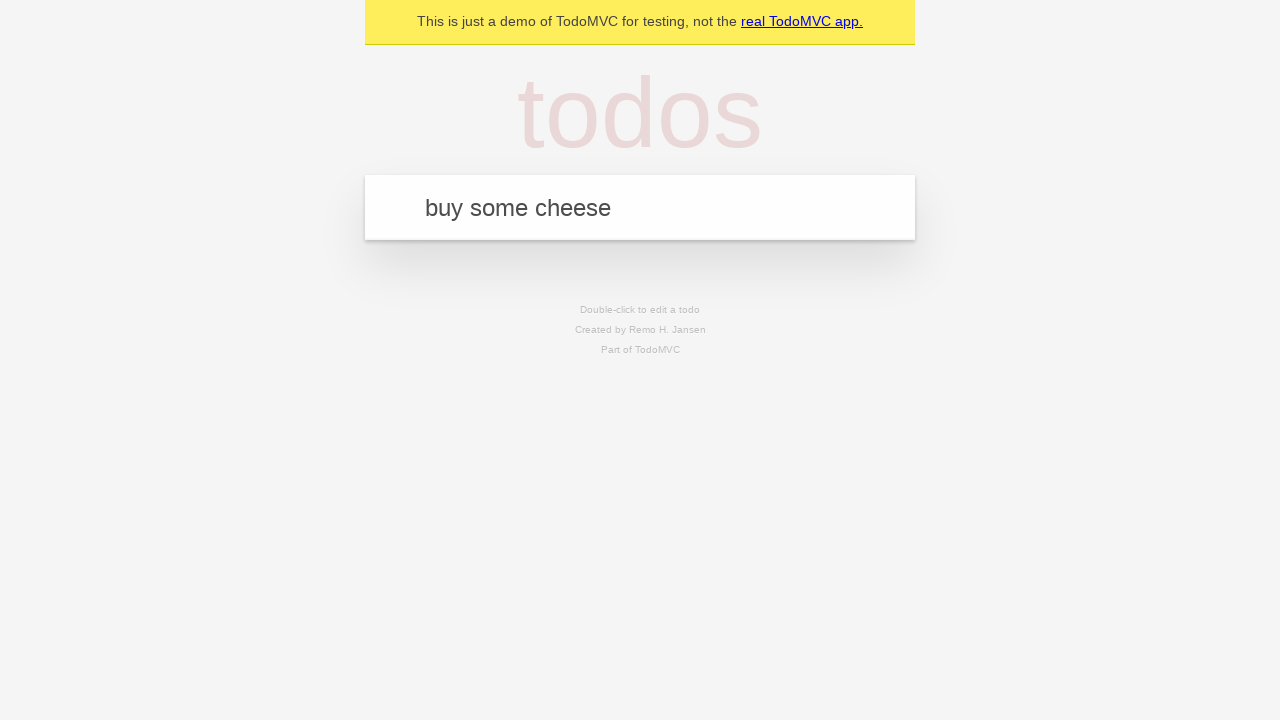

Pressed Enter to create first todo on .new-todo
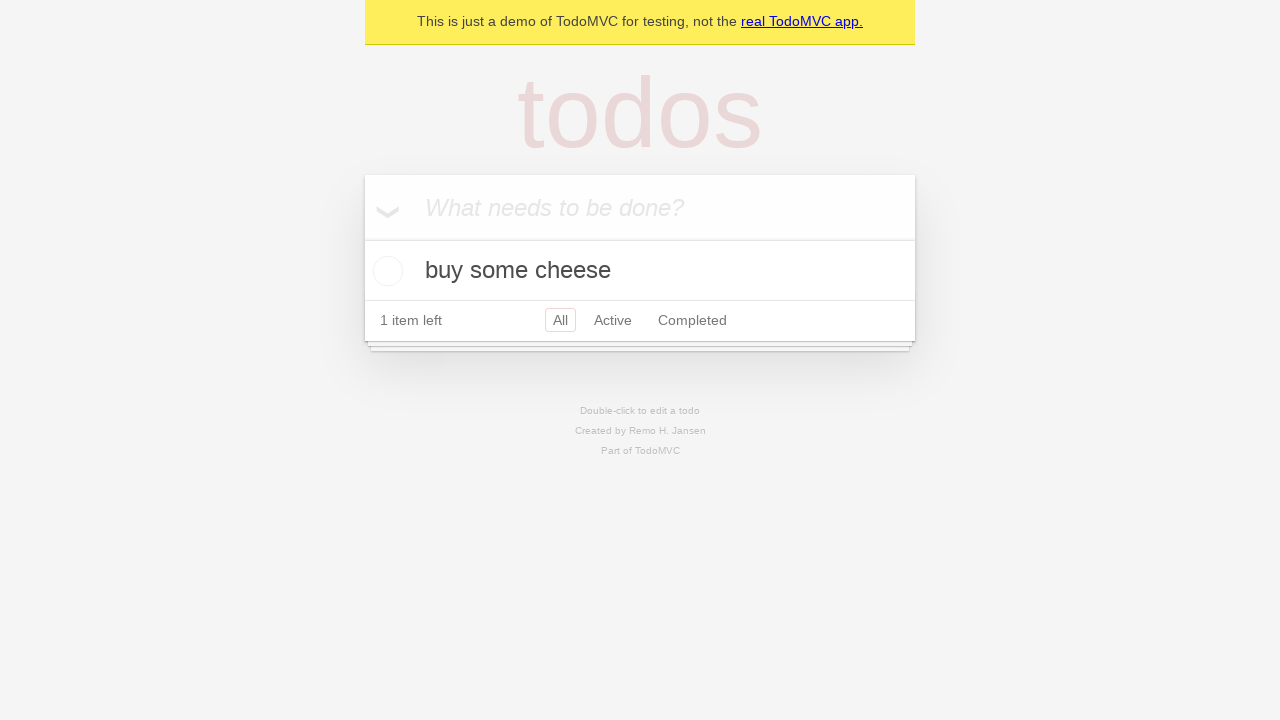

Filled second todo input with 'feed the cat' on .new-todo
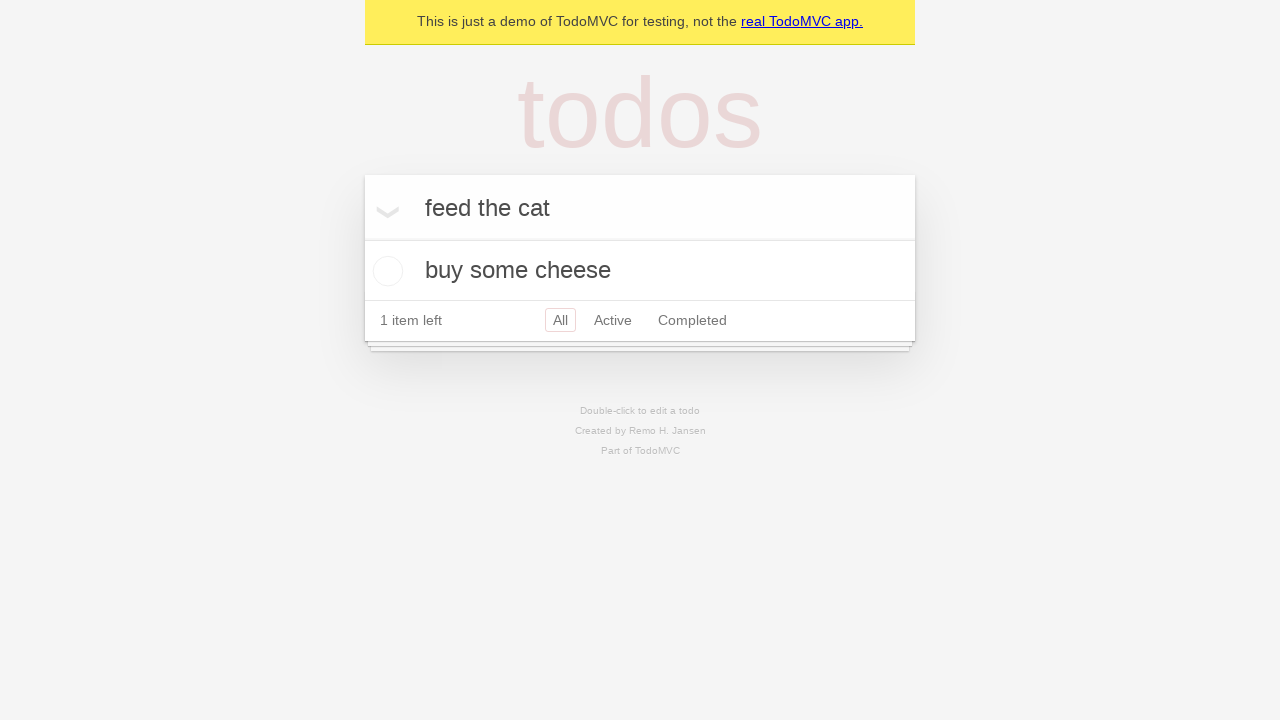

Pressed Enter to create second todo on .new-todo
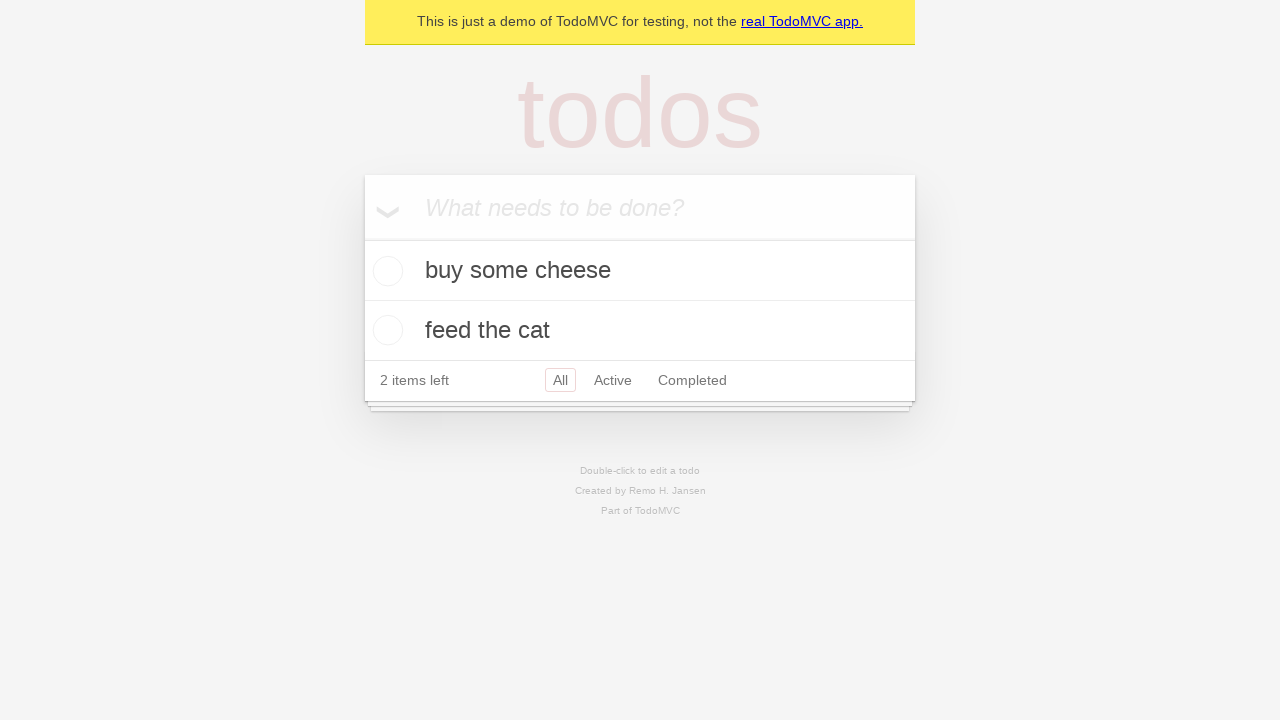

Filled third todo input with 'book a doctors appointment' on .new-todo
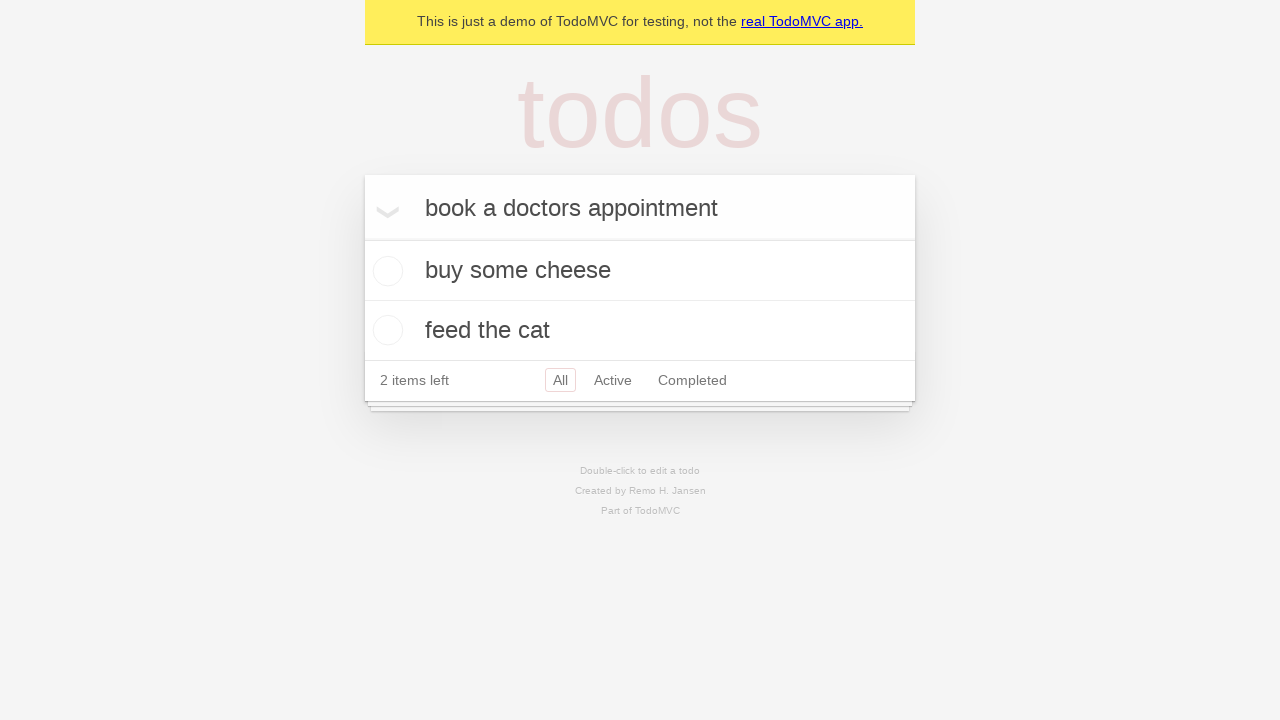

Pressed Enter to create third todo on .new-todo
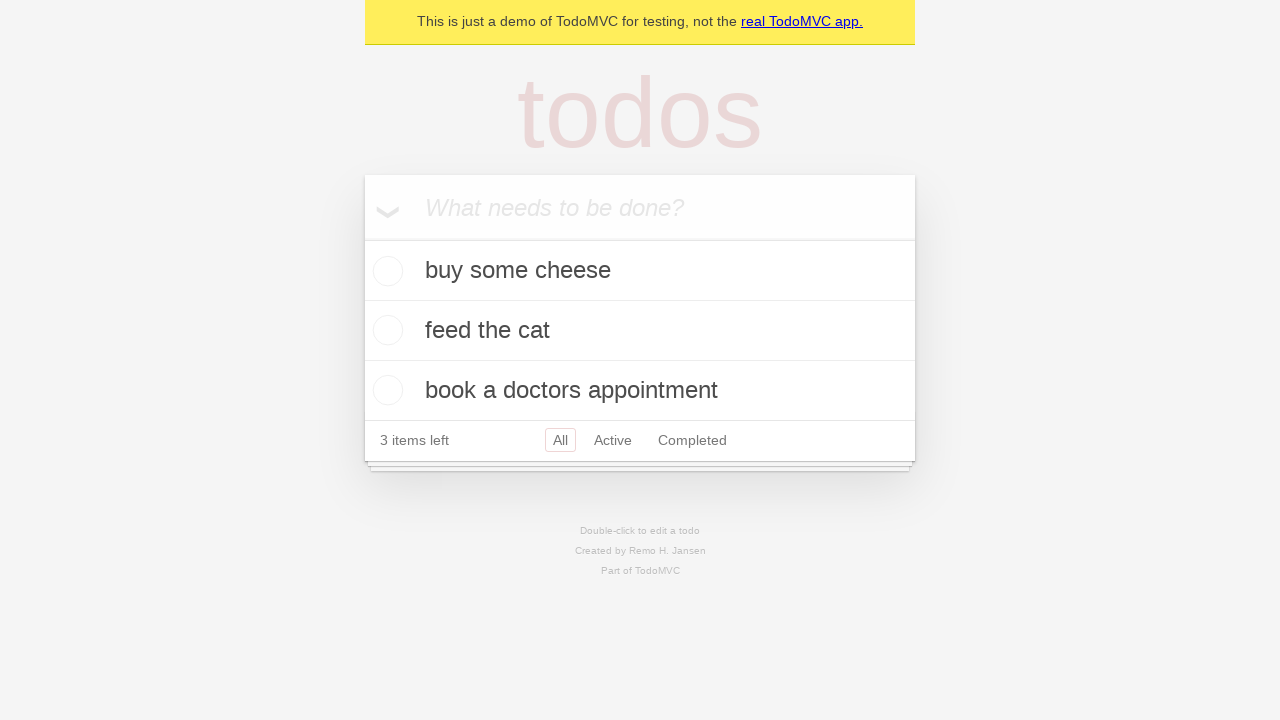

Waited for all three todos to load
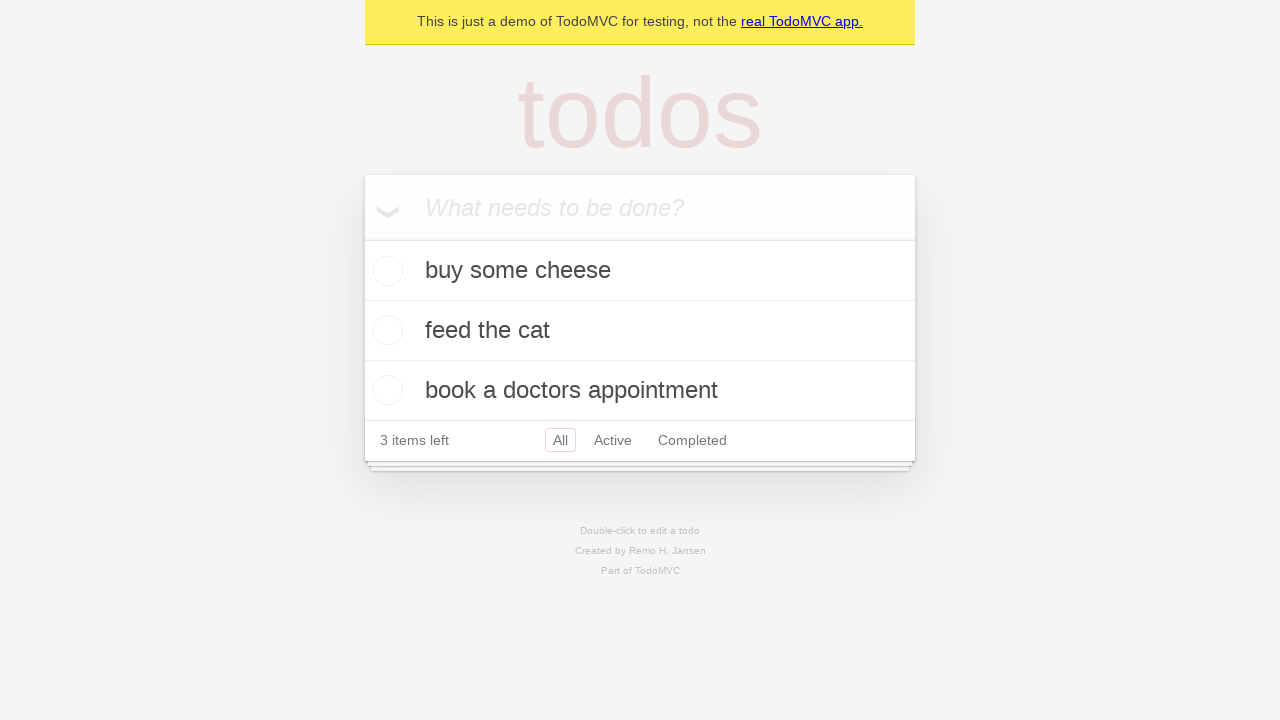

Clicked toggle-all to mark all todos as complete at (362, 238) on .toggle-all
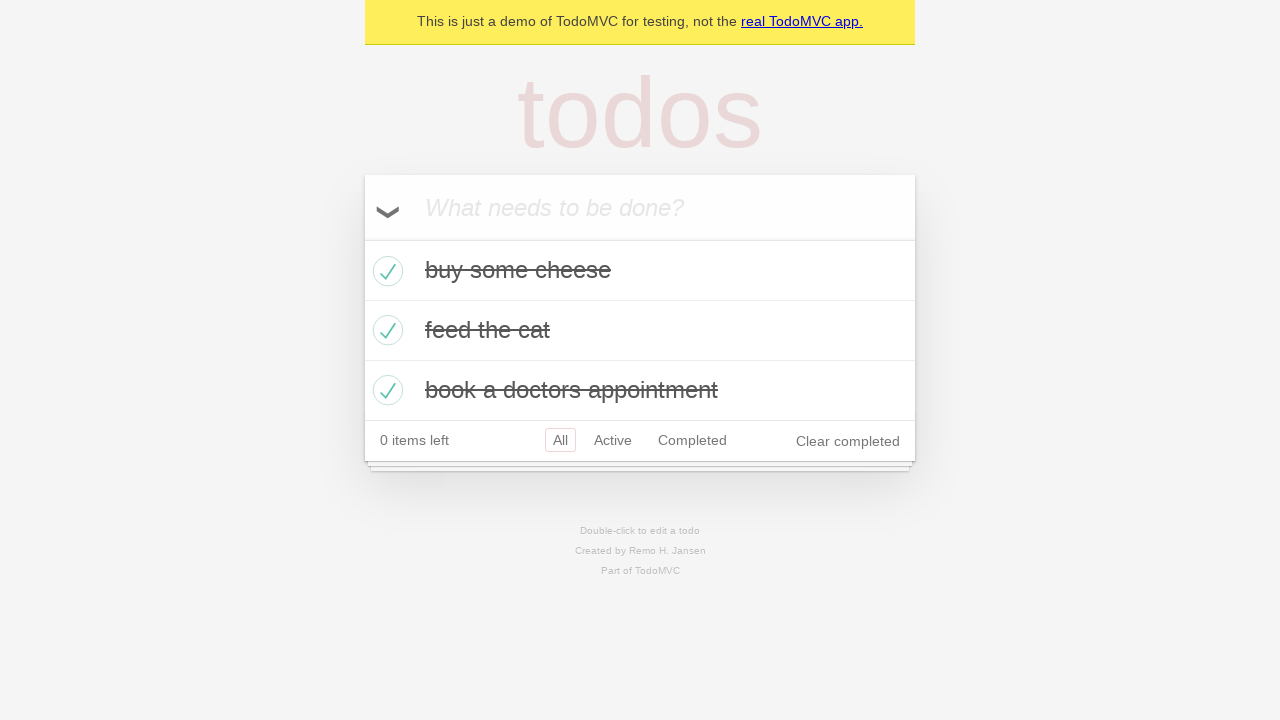

Clicked toggle-all to uncheck all completed todos and clear complete state at (362, 238) on .toggle-all
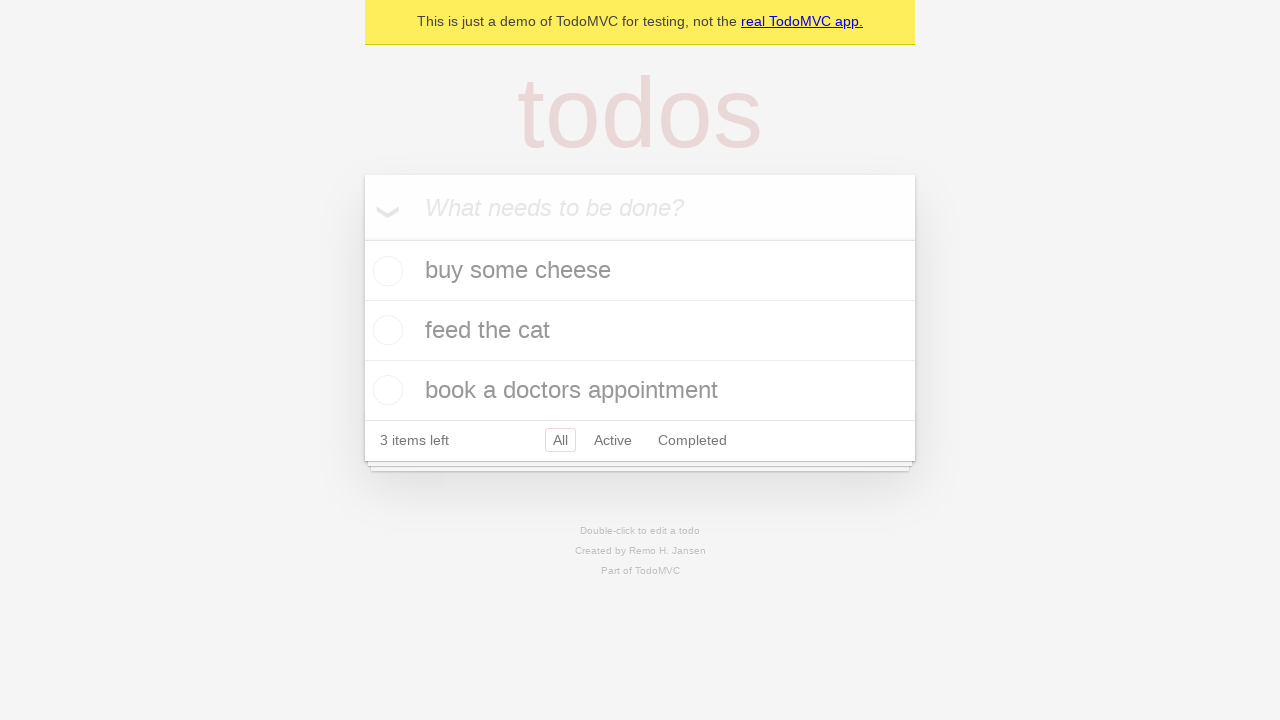

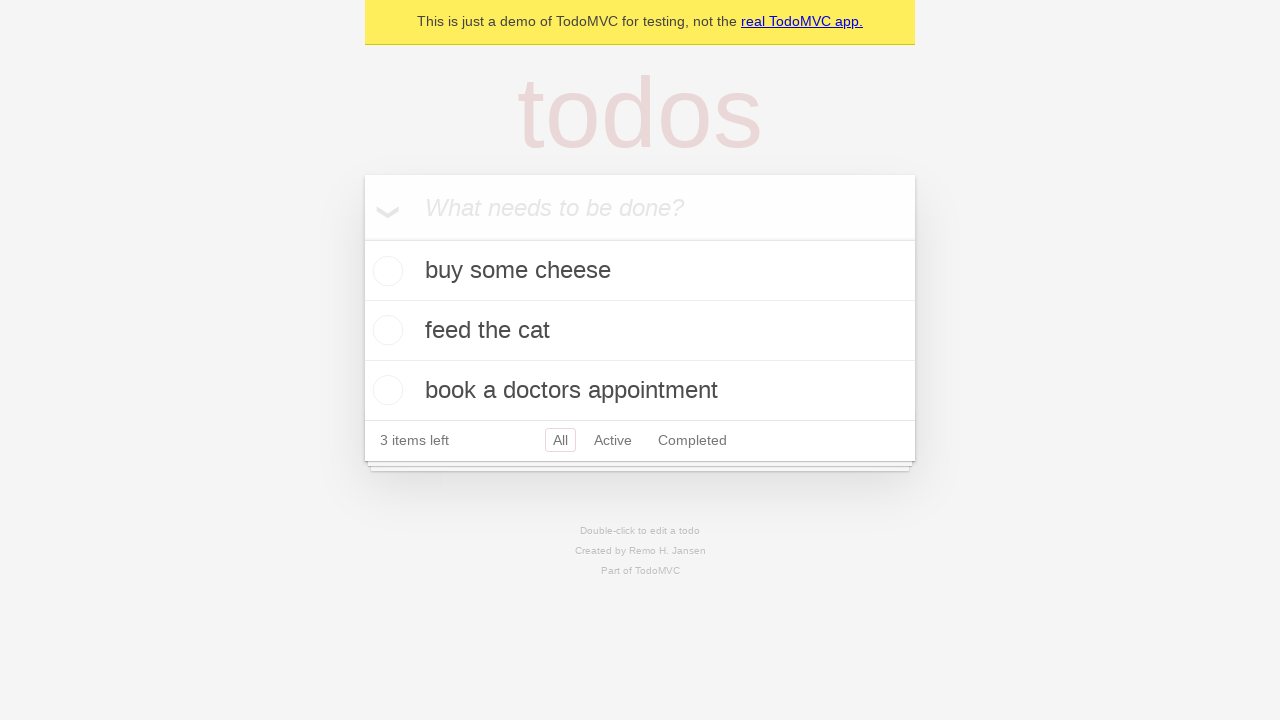